Tests dropdown selection using Playwright's select_option method to choose "Option 1" by visible text

Starting URL: https://the-internet.herokuapp.com/dropdown

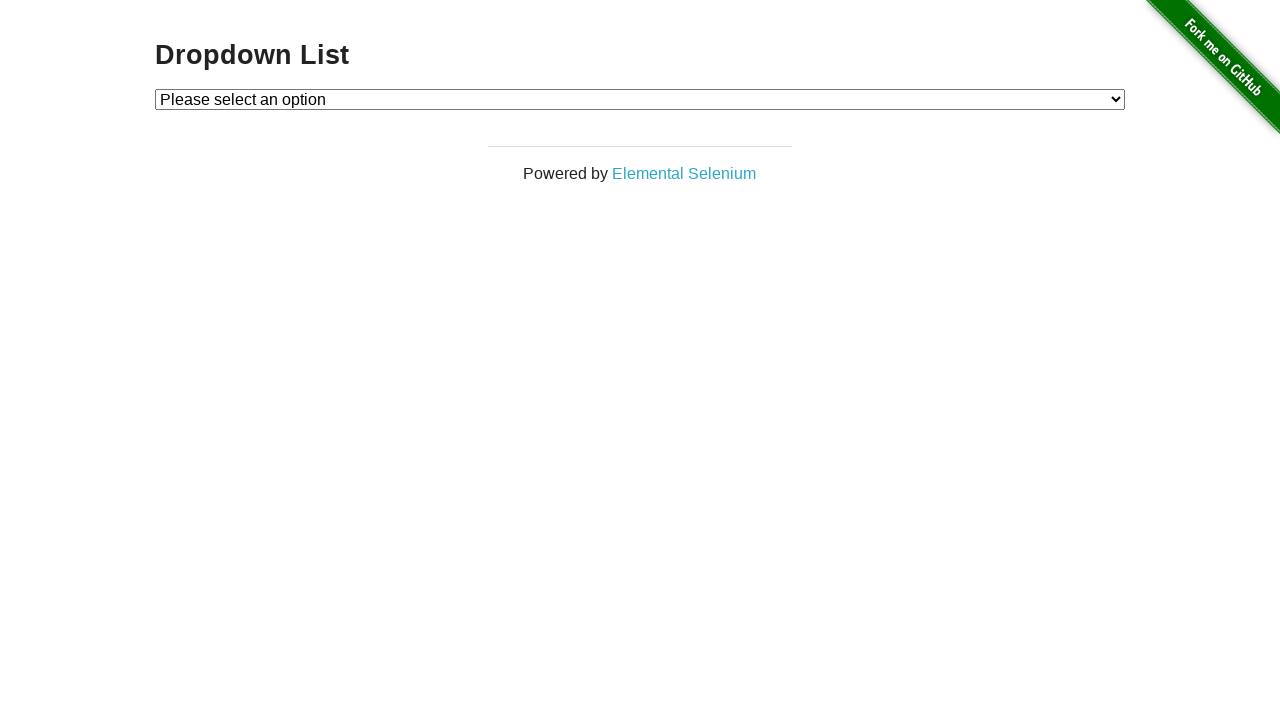

Selected 'Option 1' from dropdown using visible text on #dropdown
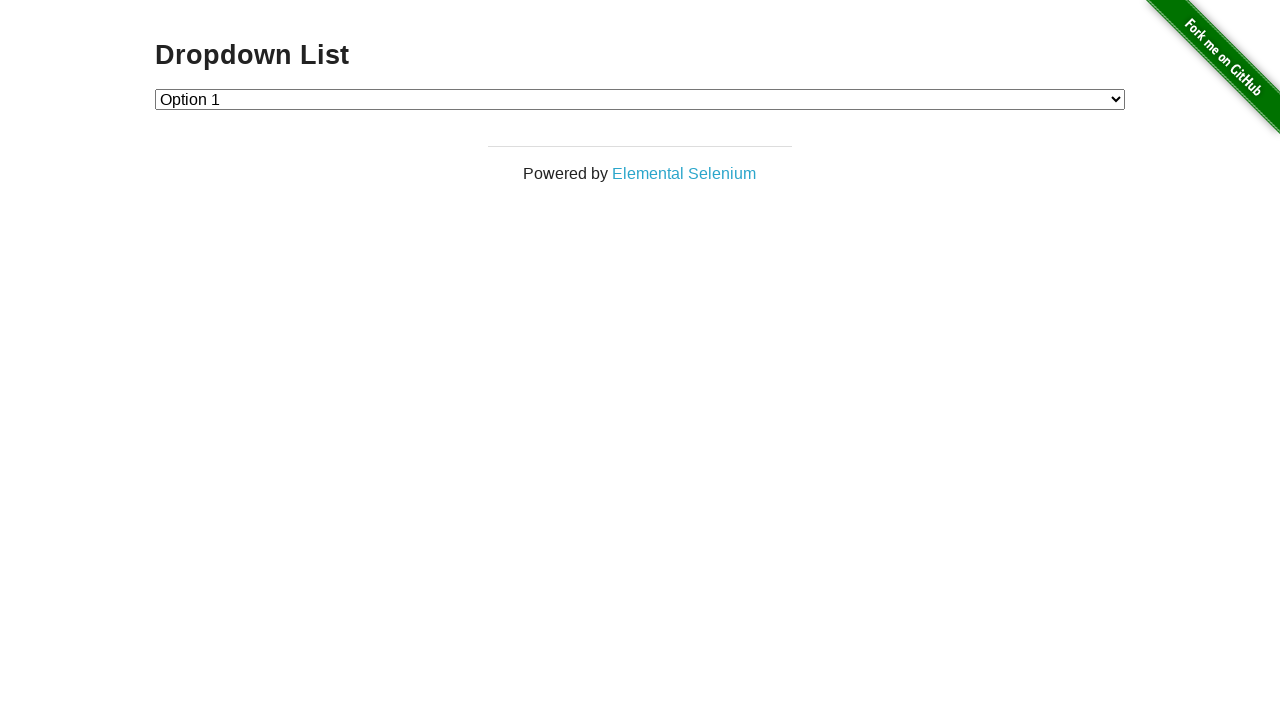

Retrieved text content of selected dropdown option
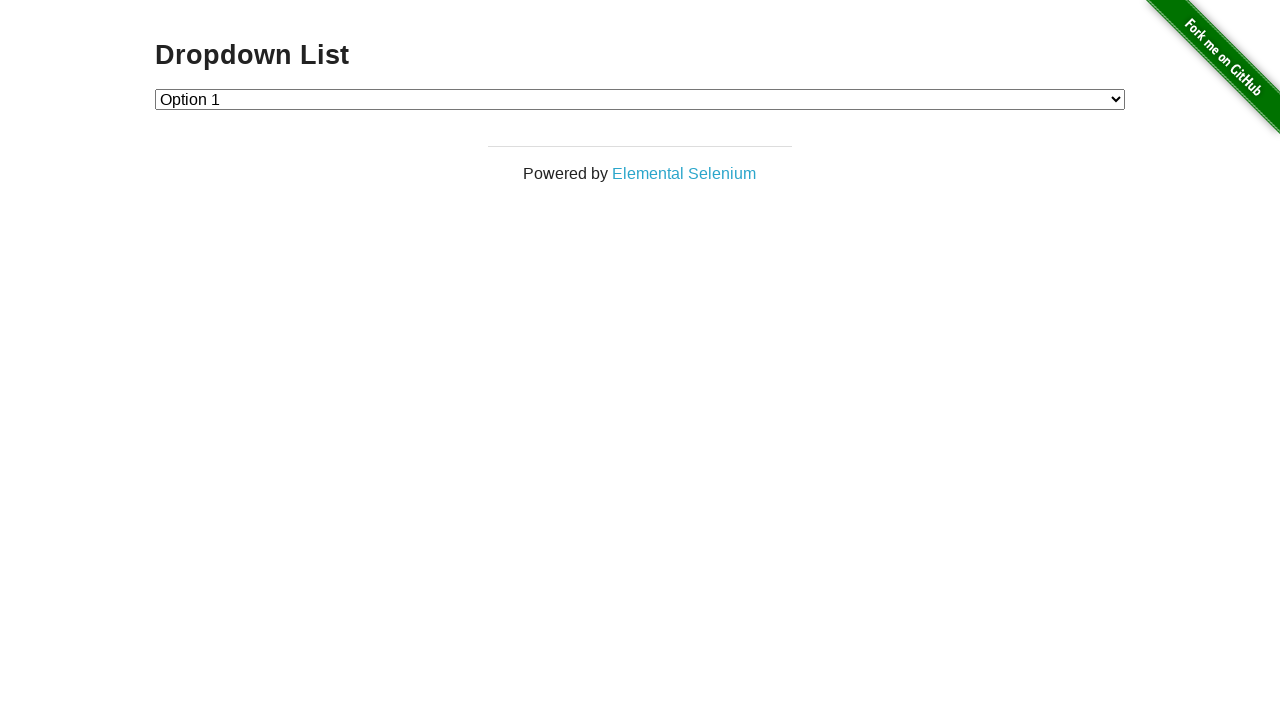

Verified that 'Option 1' is correctly selected in dropdown
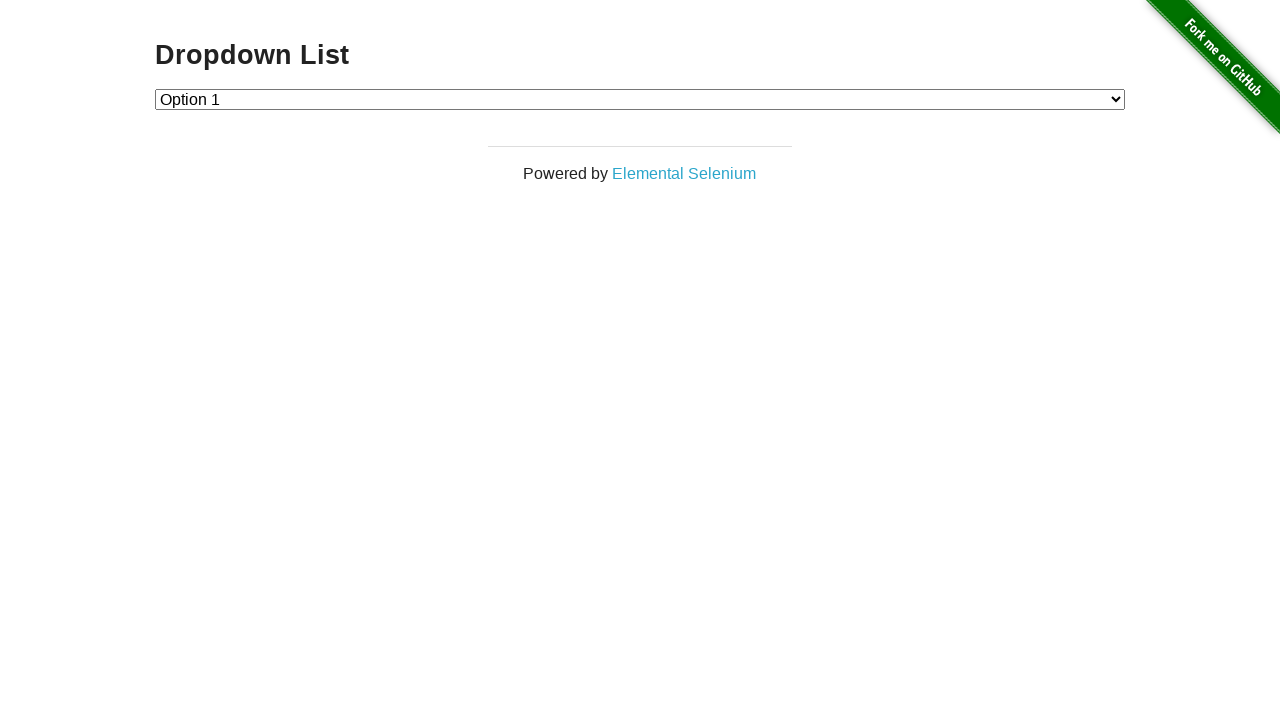

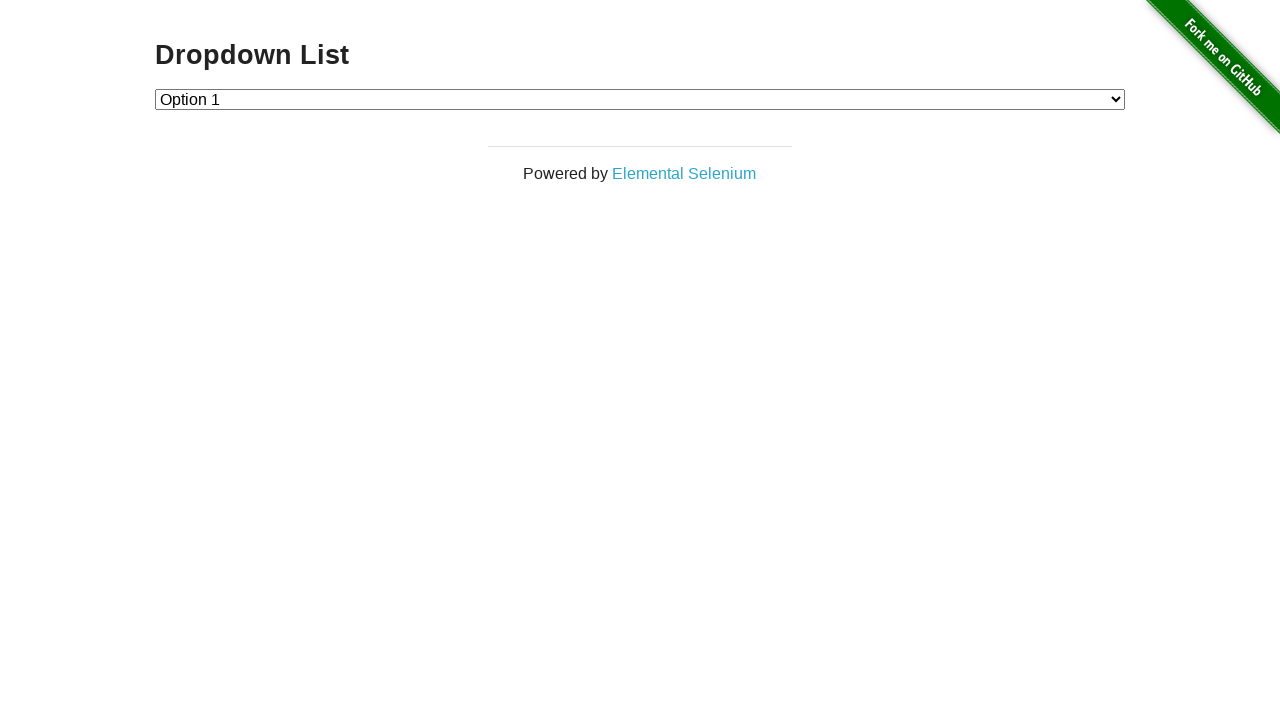